Navigates to YouTube homepage and waits for the main video grid content to load, then verifies the rich grid renderer element is present.

Starting URL: https://www.youtube.com/

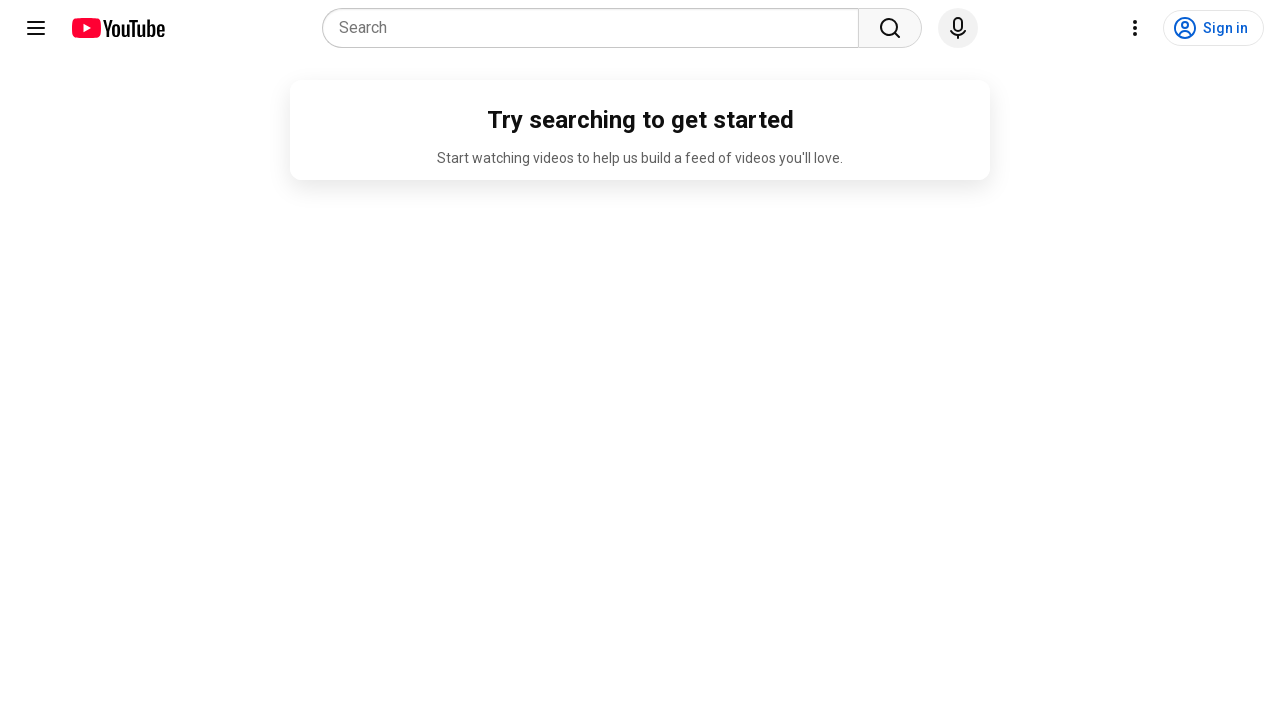

Navigated to YouTube homepage
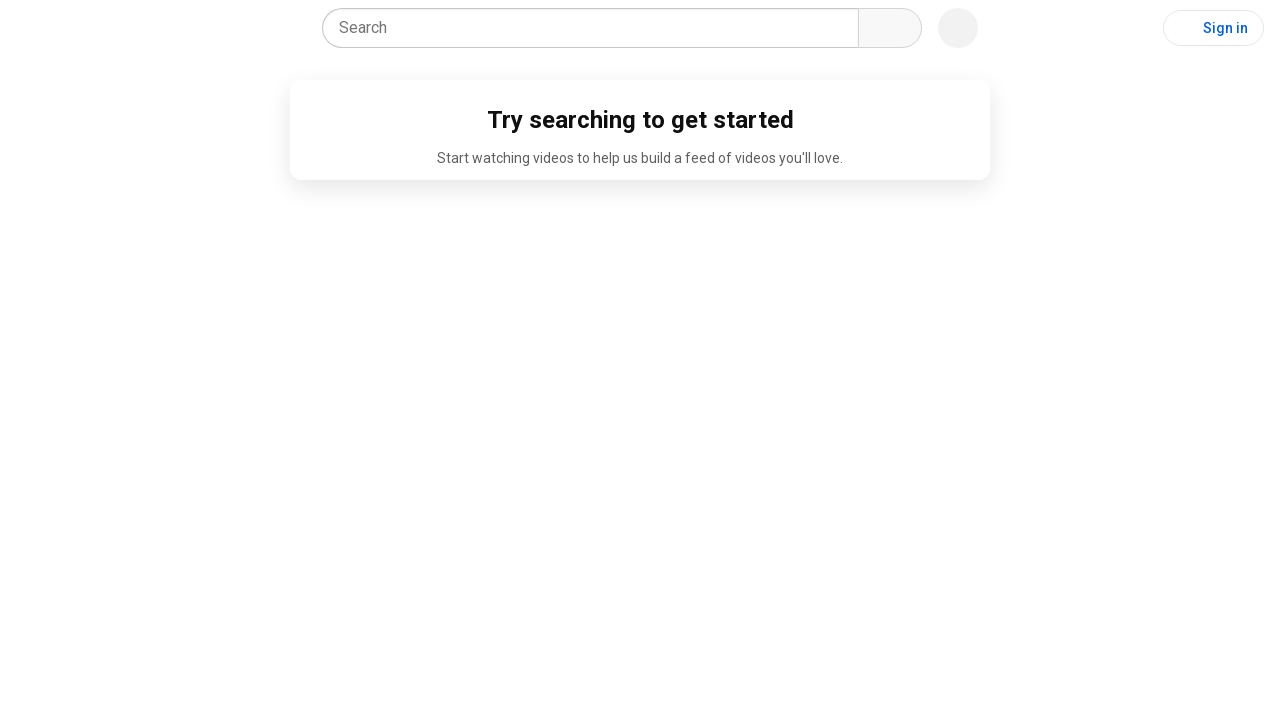

Main video grid renderer element loaded
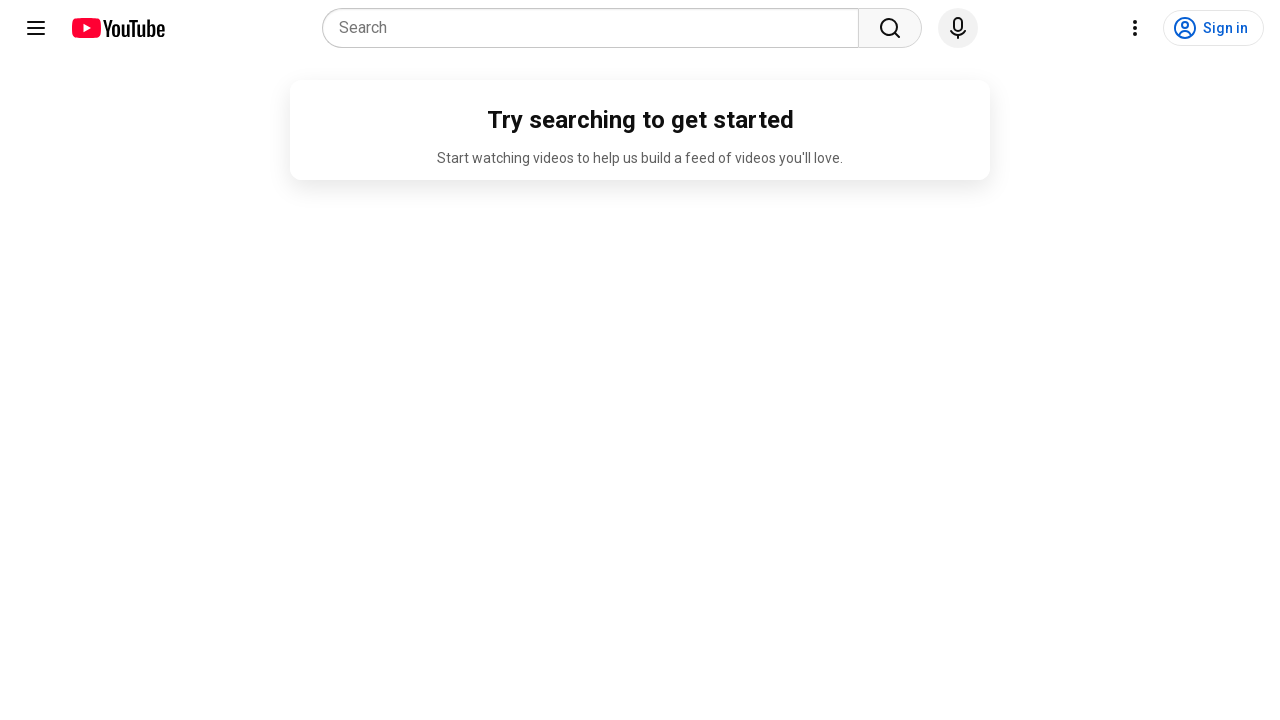

Located rich grid renderer element
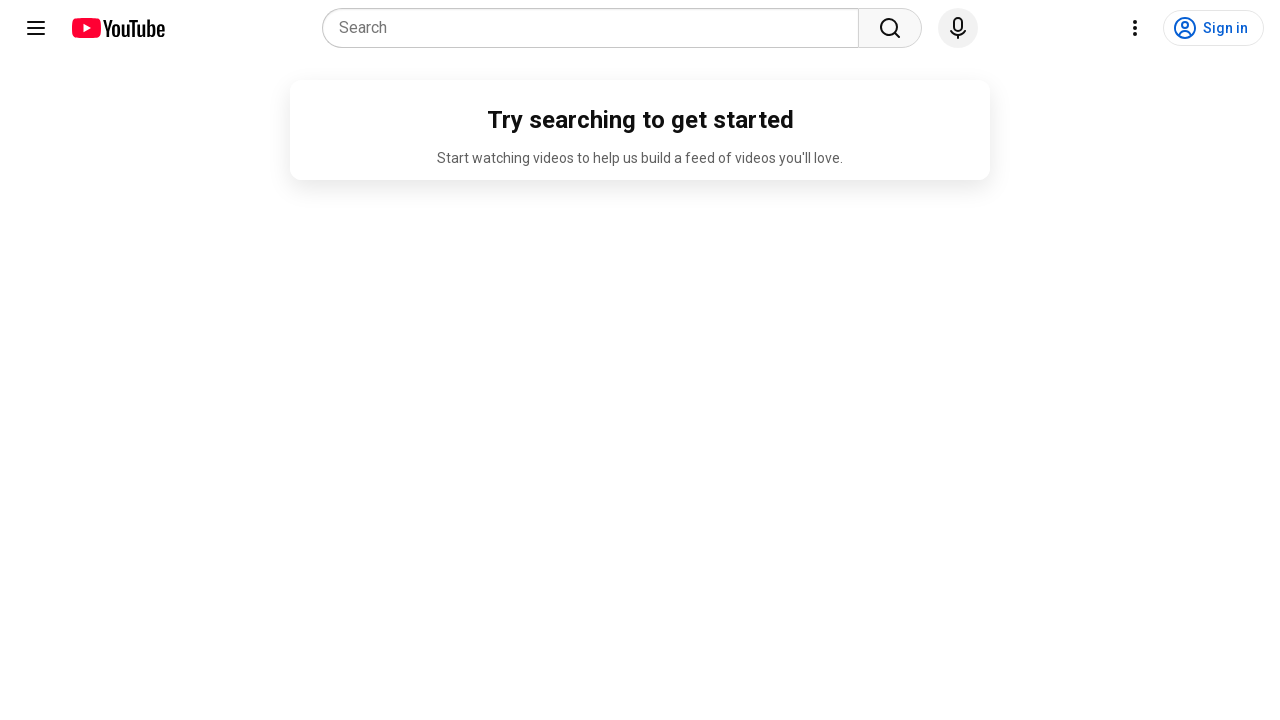

Rich grid renderer element is visible
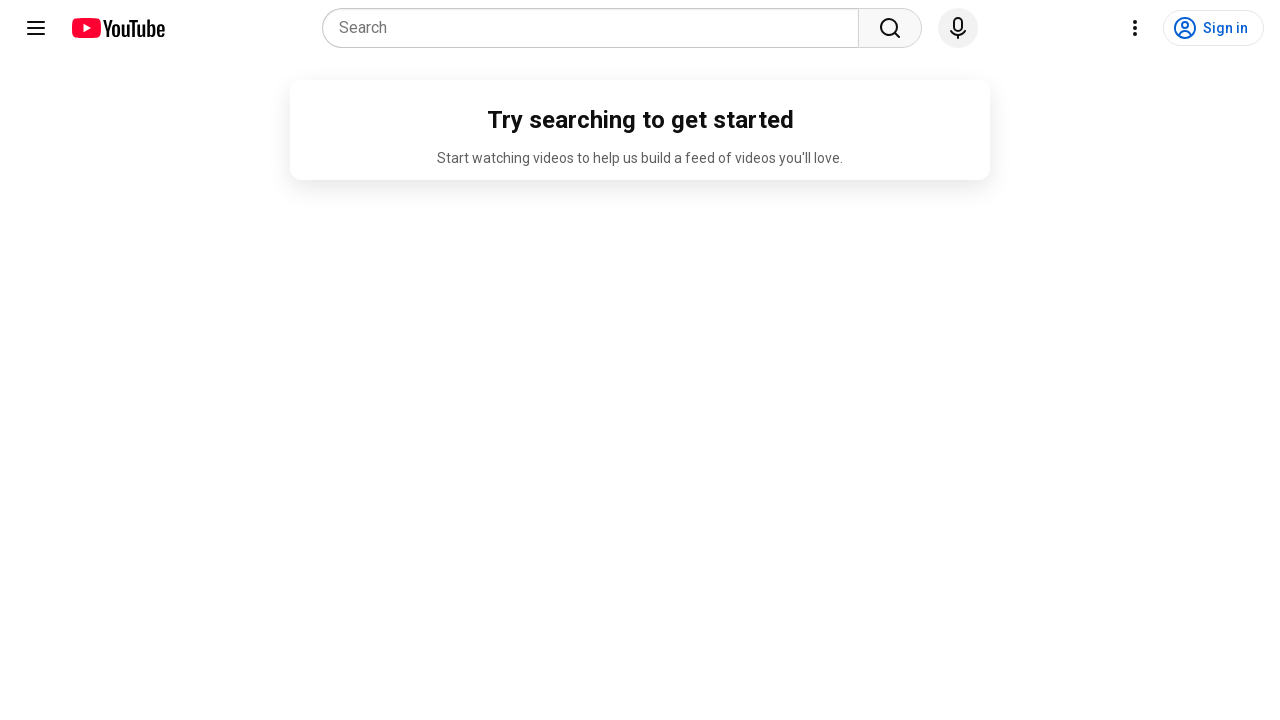

Resized viewport to width 1920, height 1156 to accommodate content
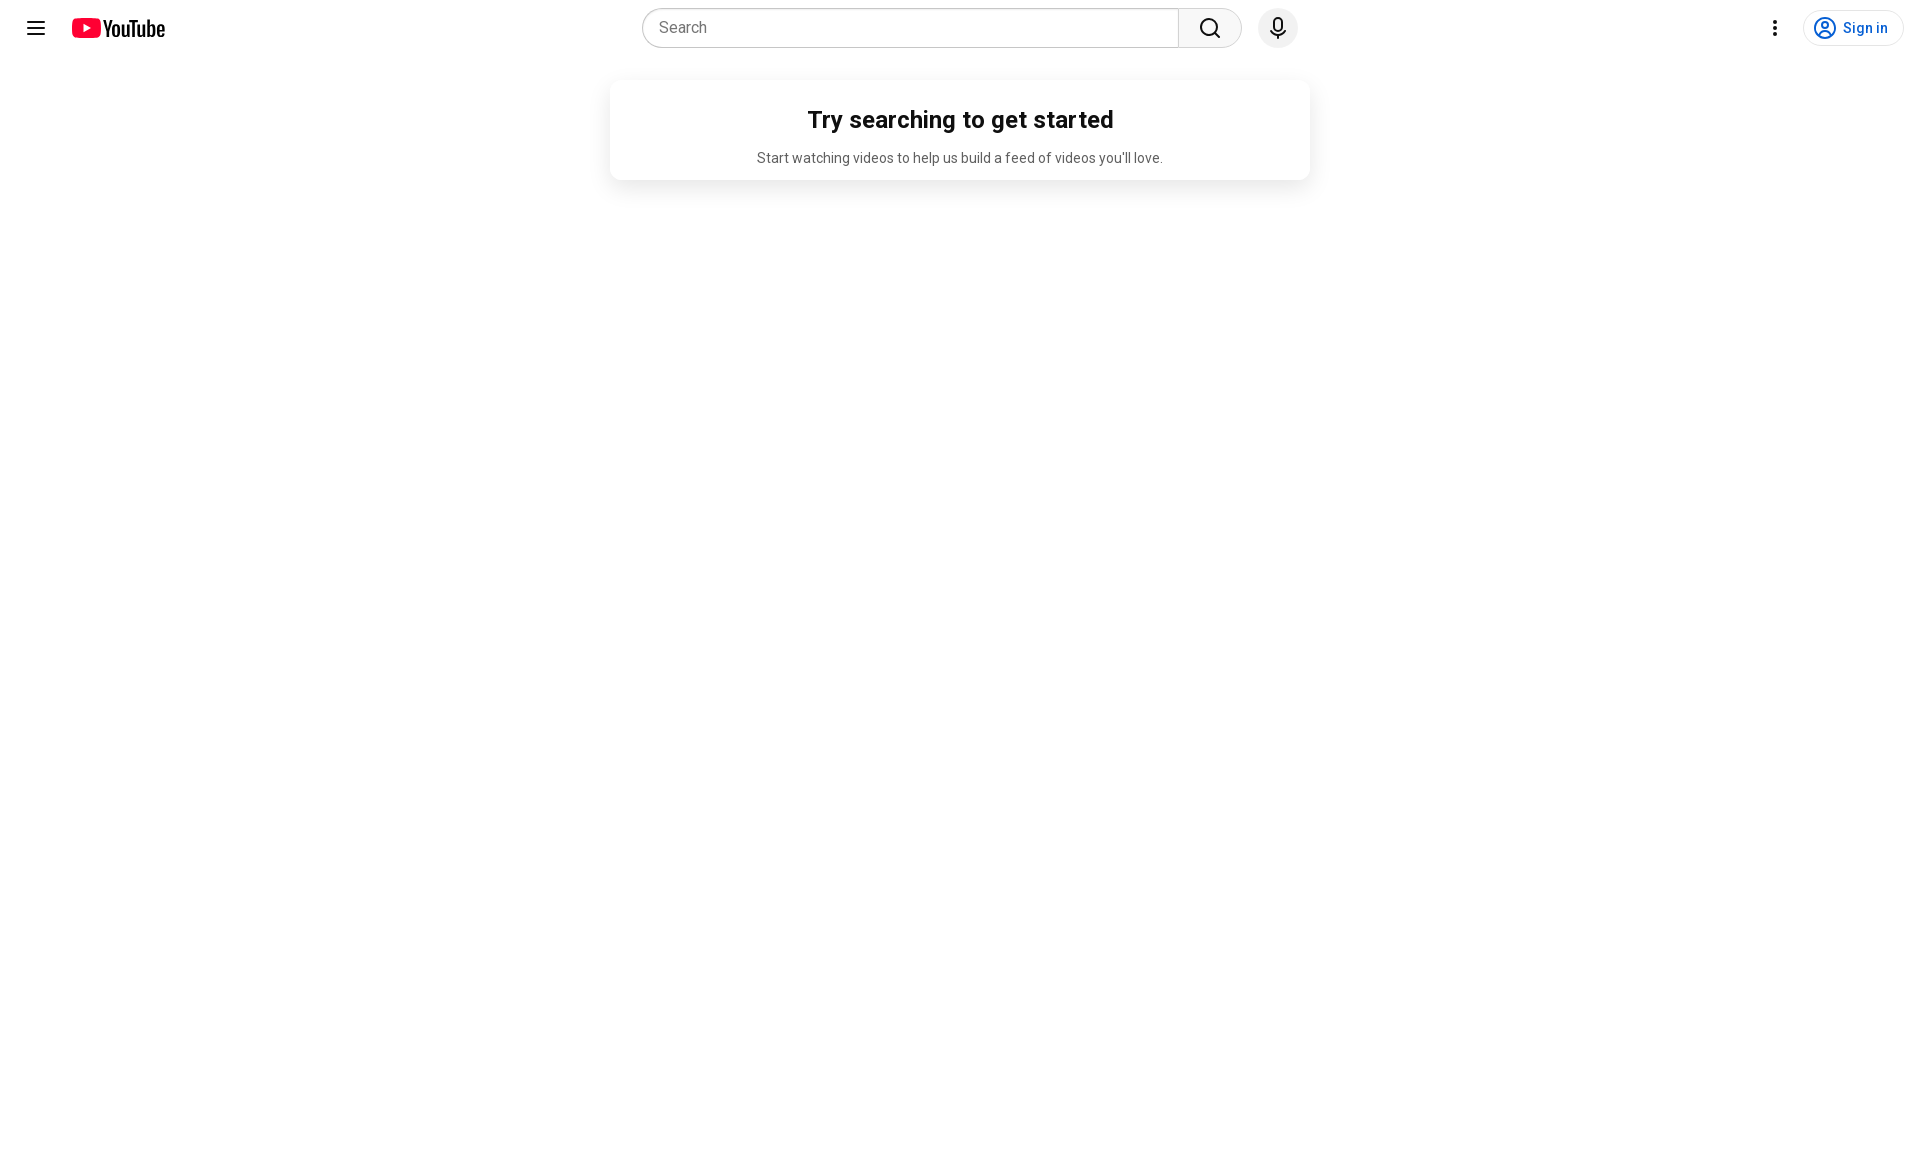

Waited 2 seconds for lazy-loaded content to load after viewport resize
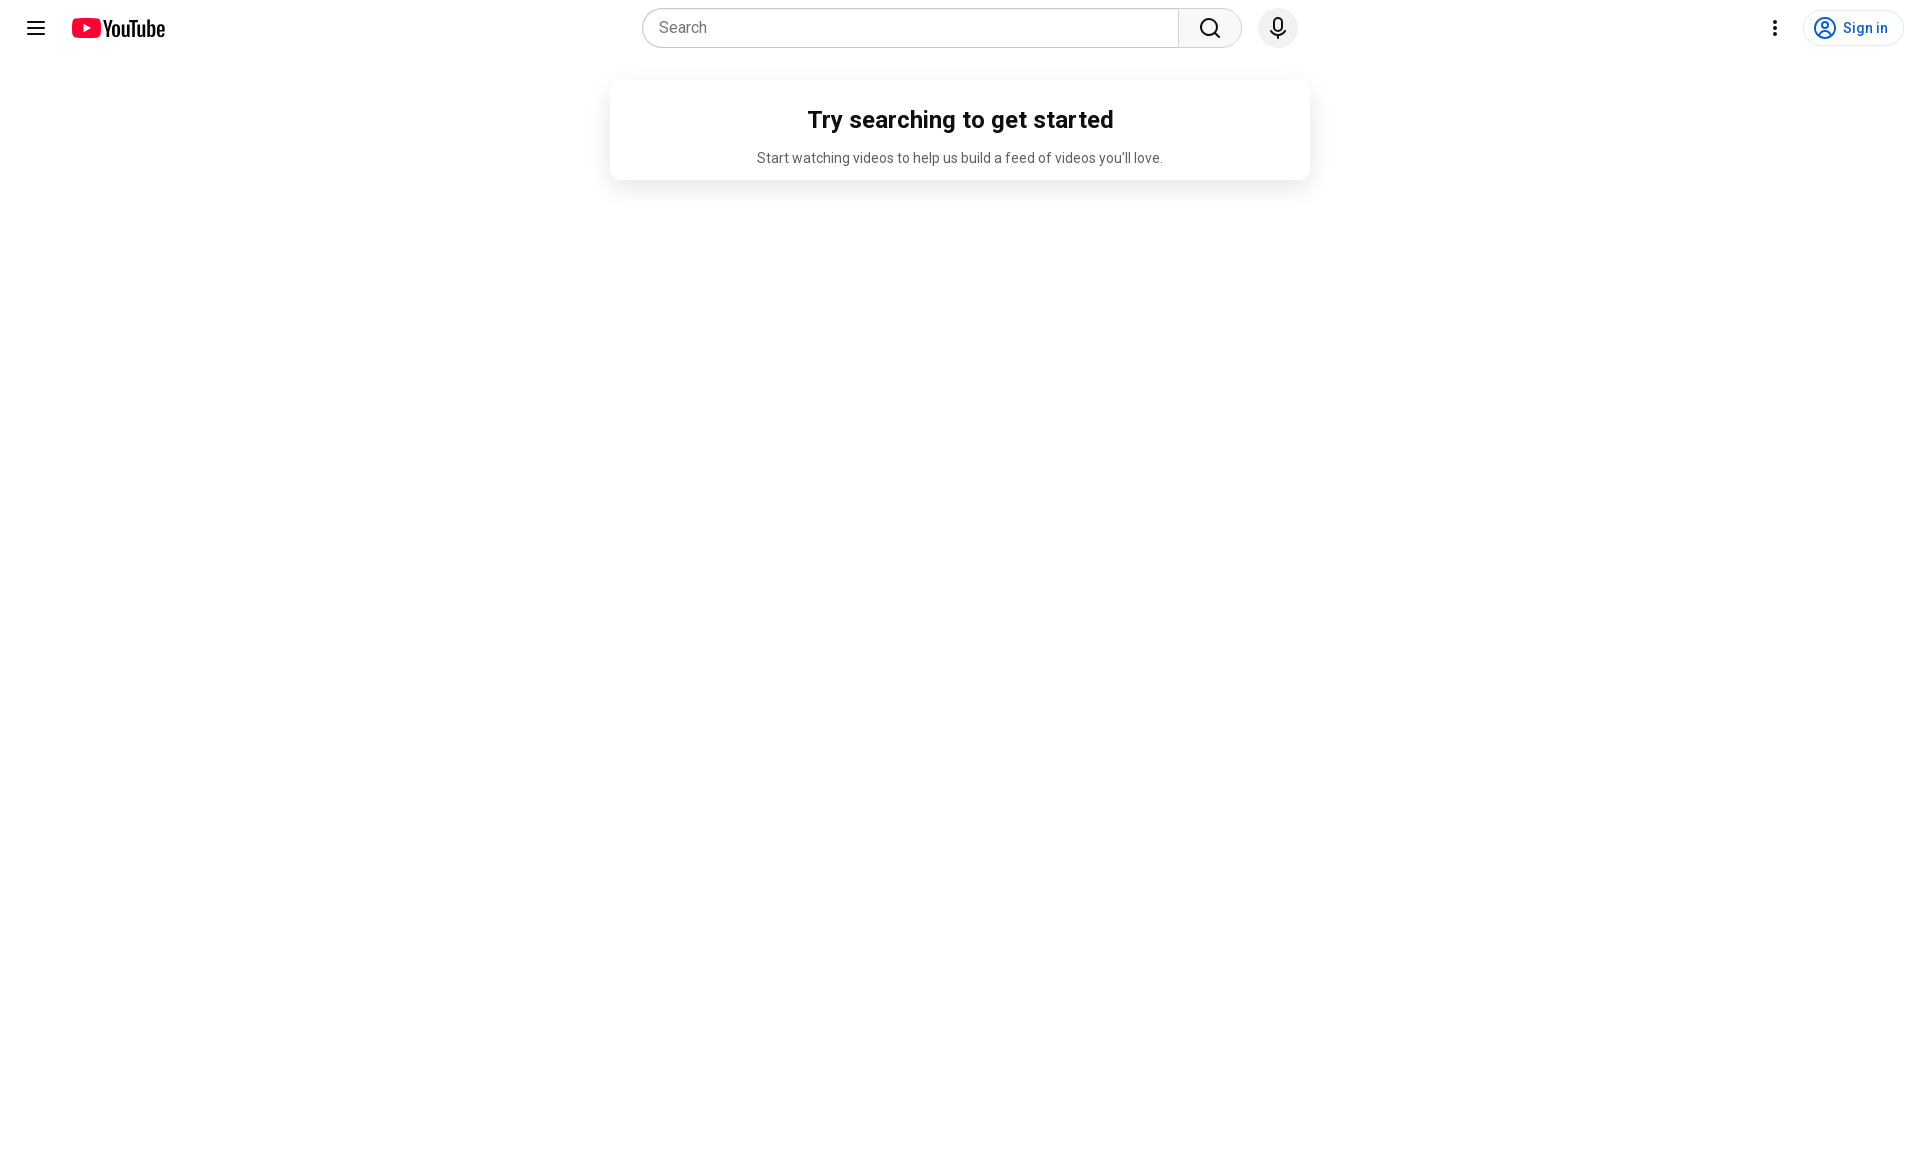

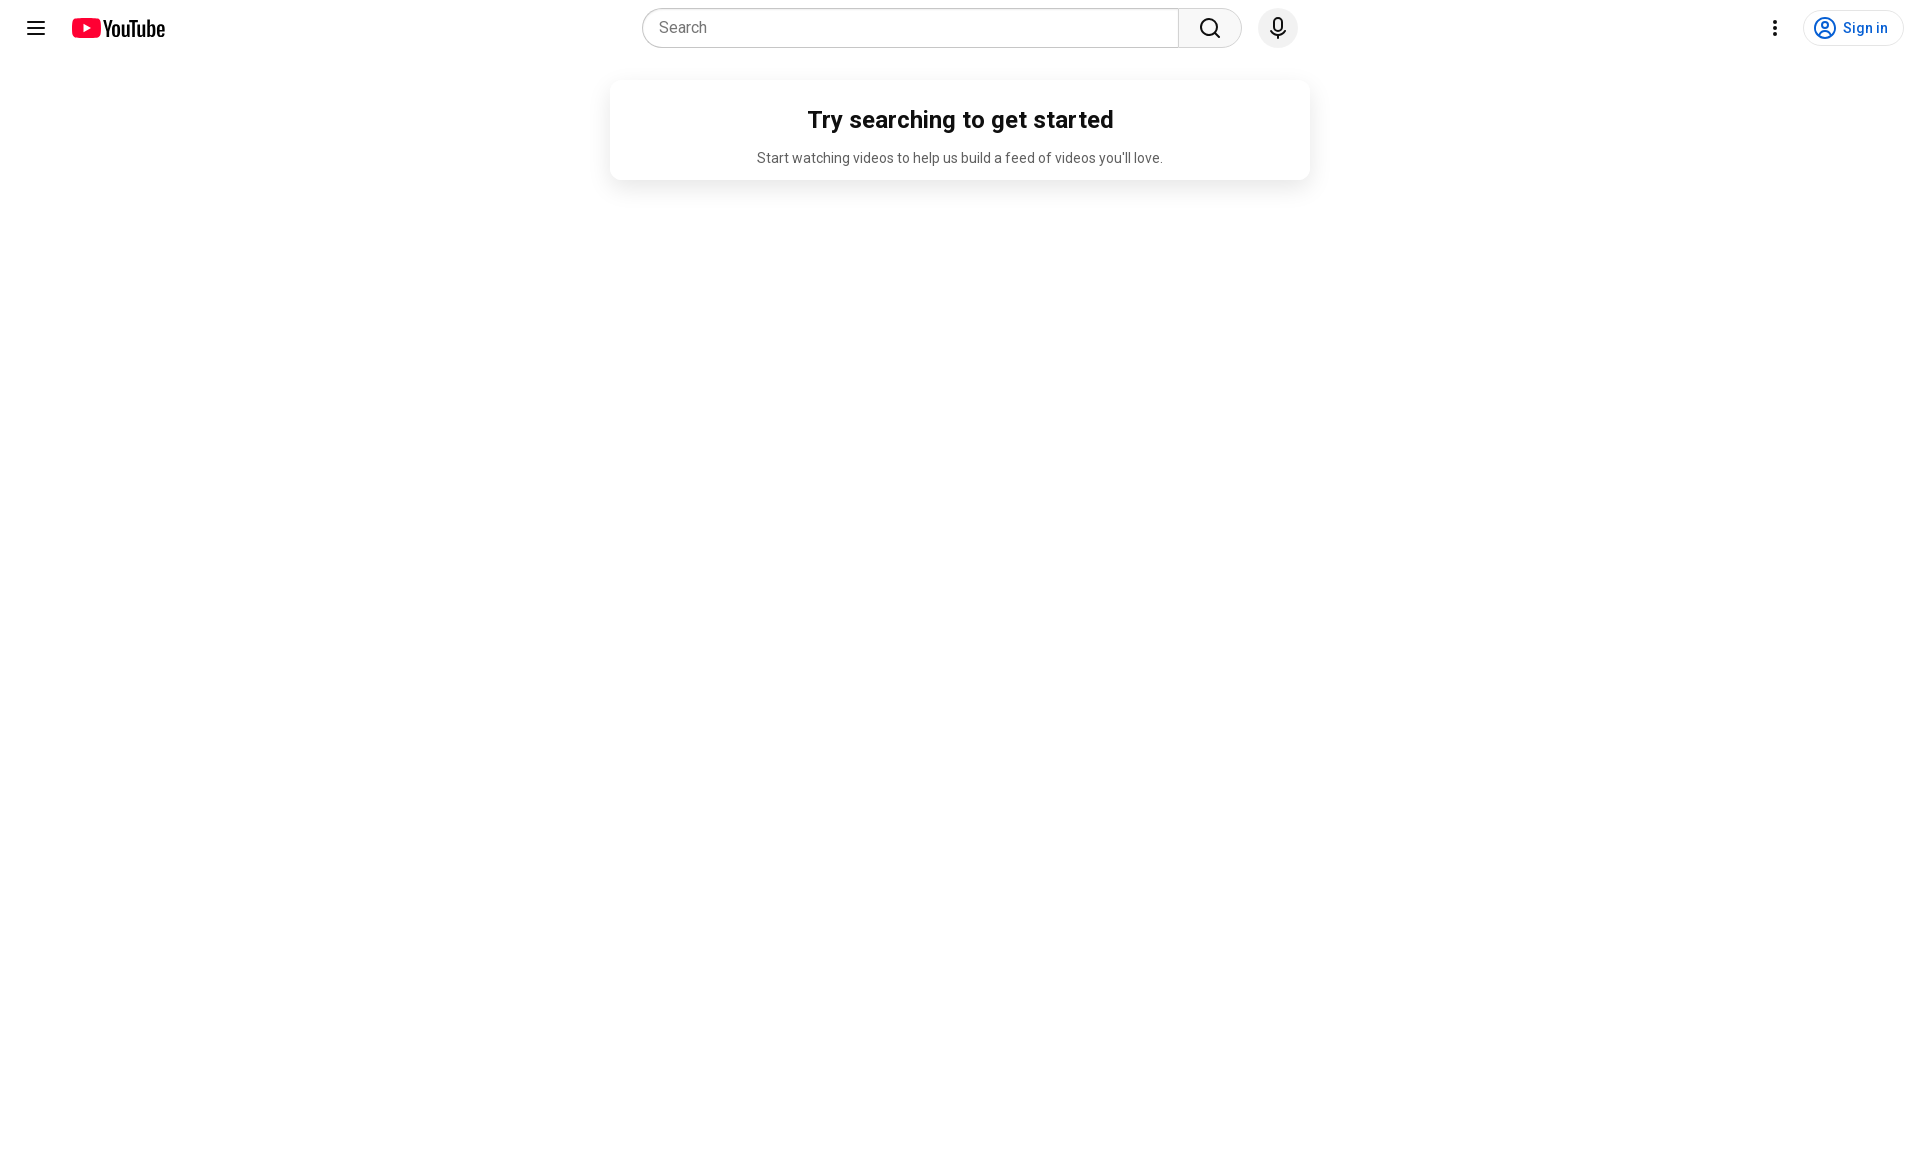